Tests hover functionality by hovering over an avatar element and verifying that a caption becomes visible.

Starting URL: http://the-internet.herokuapp.com/hovers

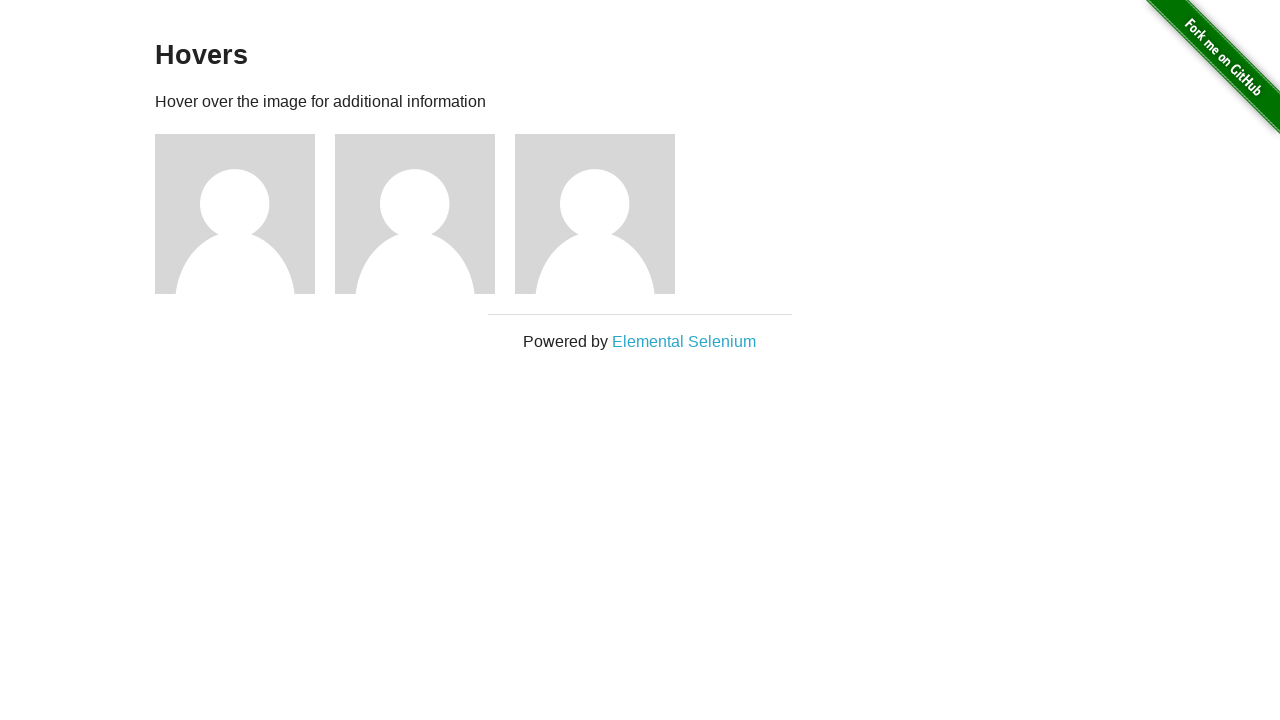

Located the first avatar figure element
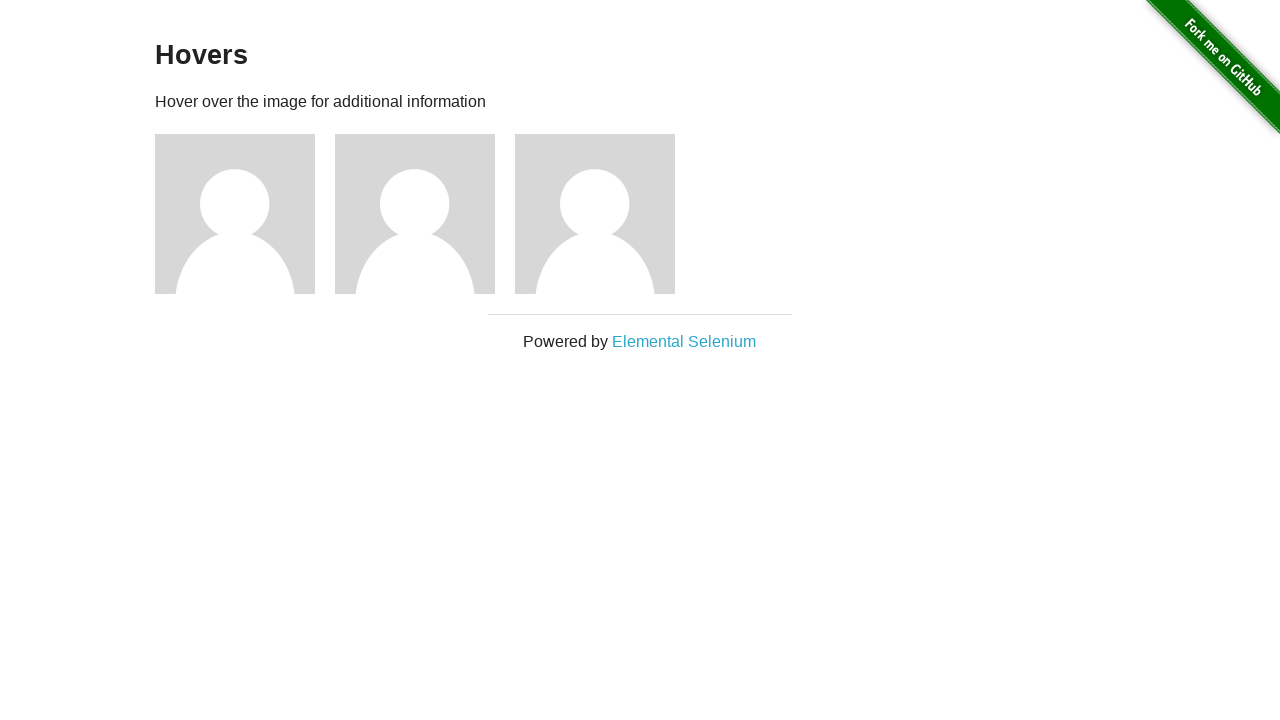

Hovered over the avatar element at (245, 214) on .figure >> nth=0
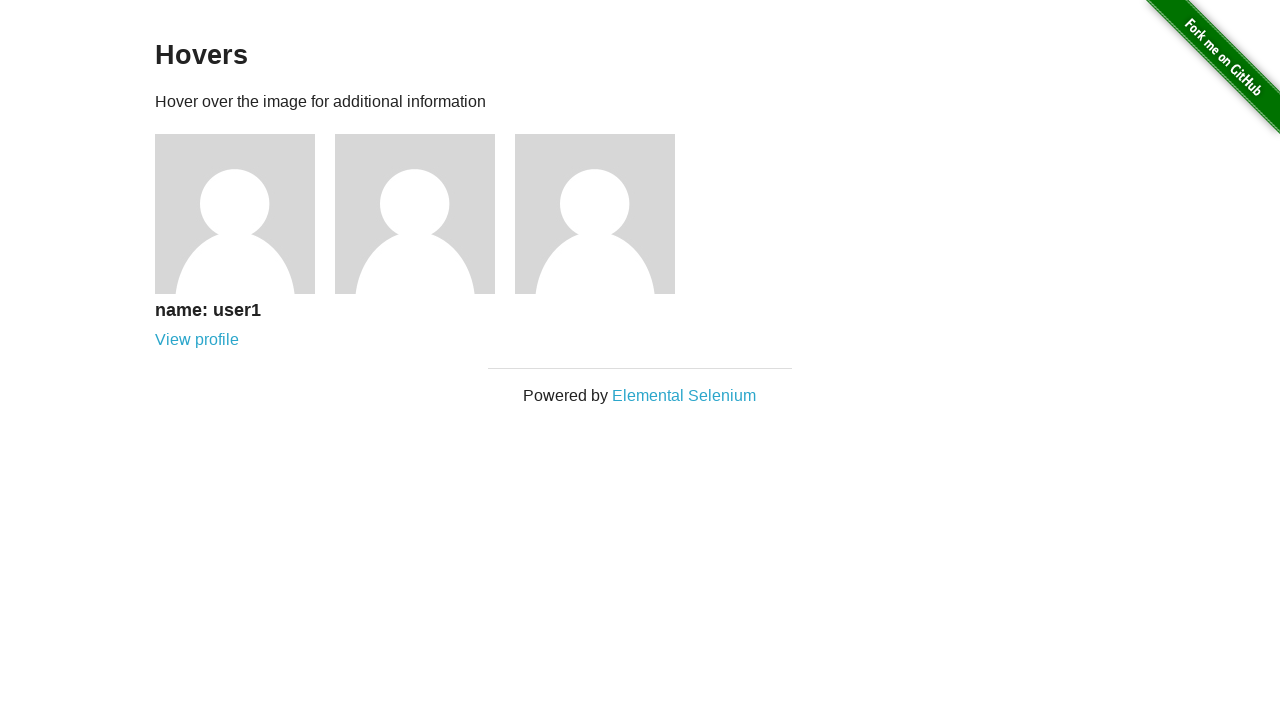

Located the caption element
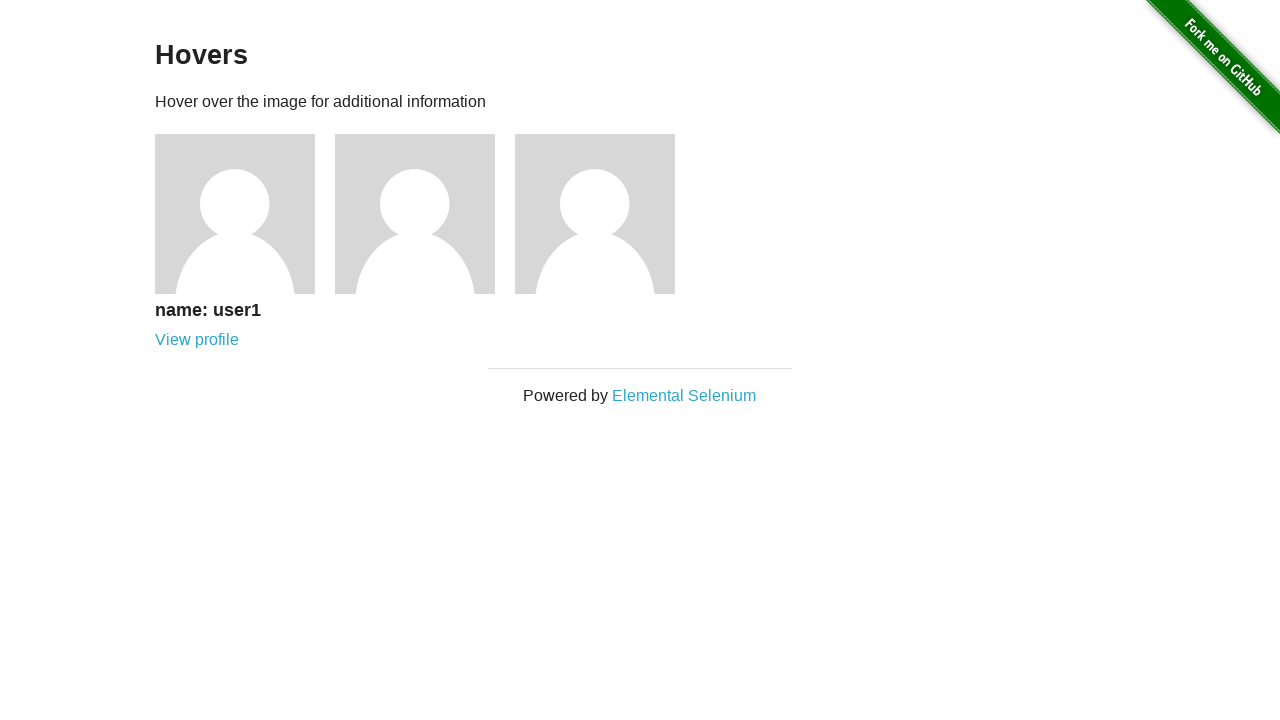

Verified that the caption is visible after hover
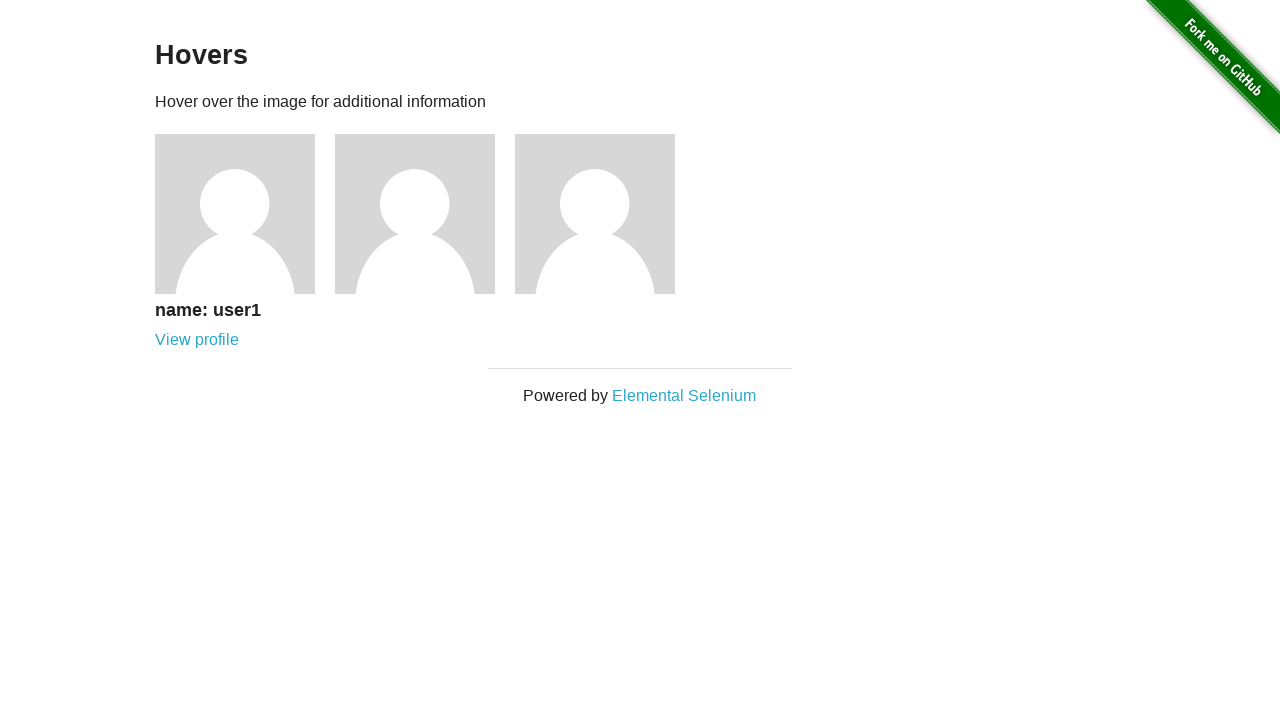

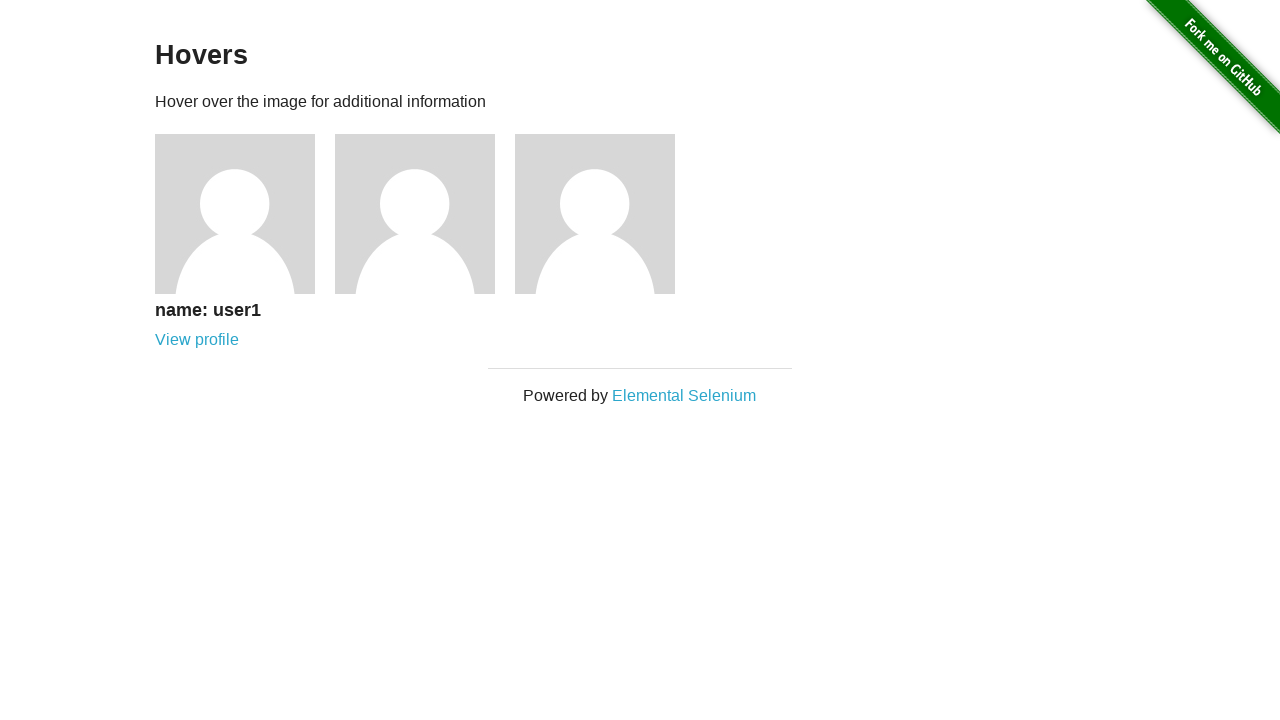